Tests sorting a data table by the dues column in descending order by clicking the header twice (table with class attributes)

Starting URL: http://the-internet.herokuapp.com/tables

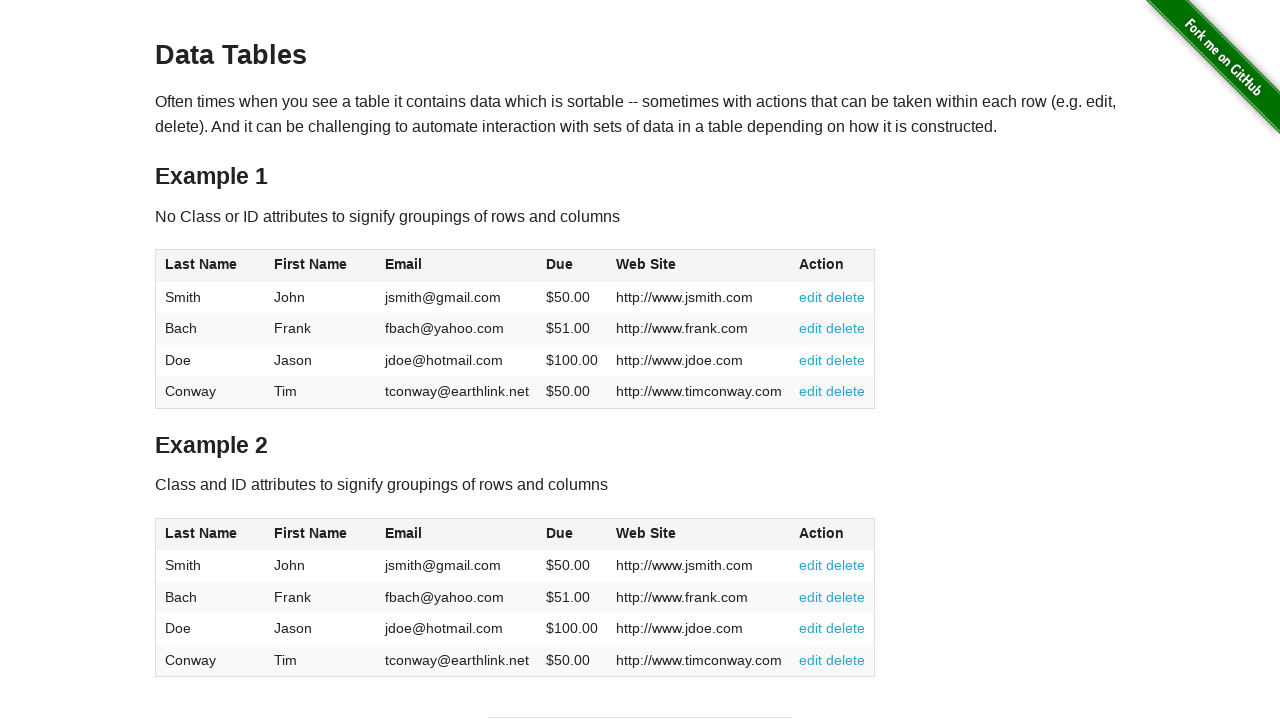

Clicked dues column header to sort ascending at (560, 533) on #table2 thead .dues
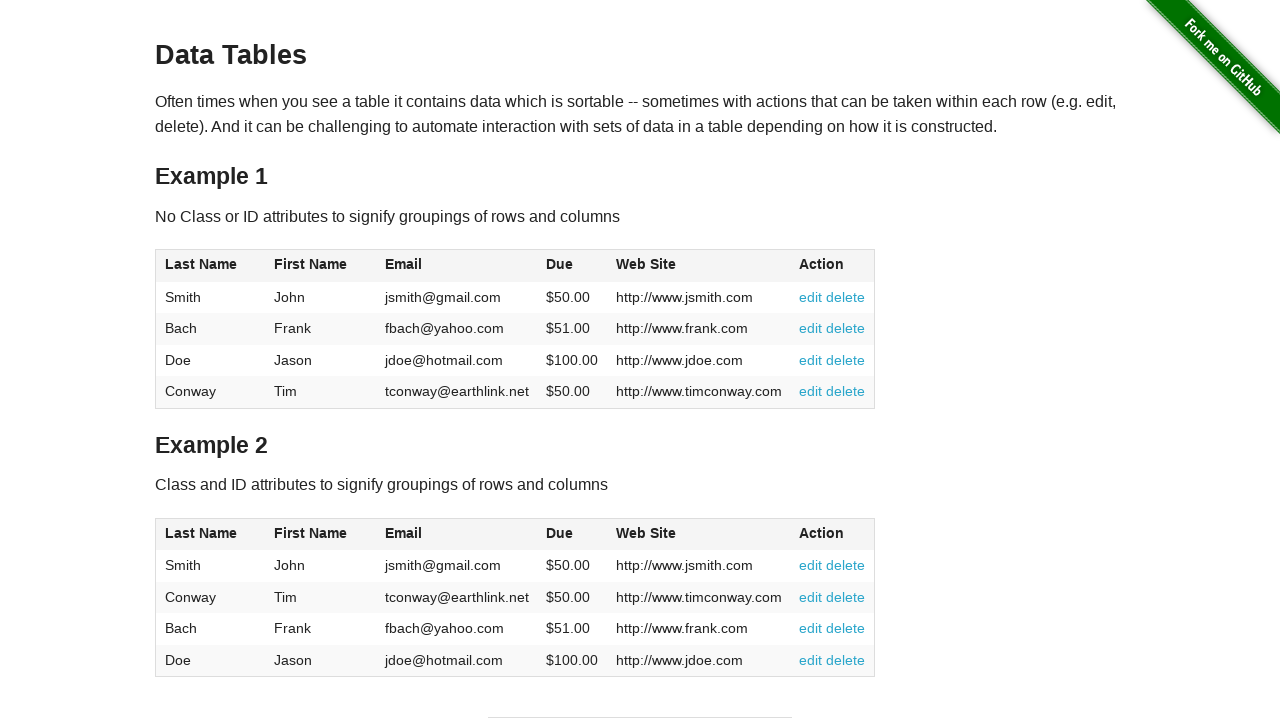

Clicked dues column header again to sort descending at (560, 533) on #table2 thead .dues
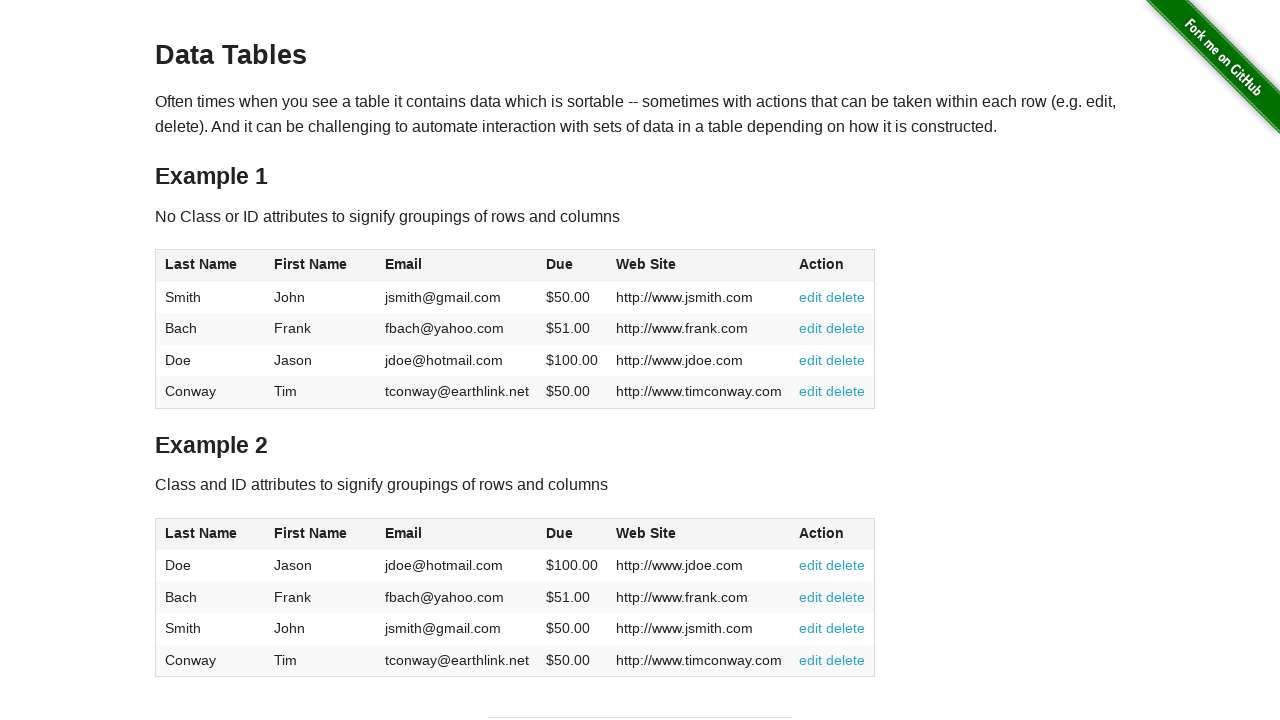

Table sorted by dues column in descending order and dues cells are visible
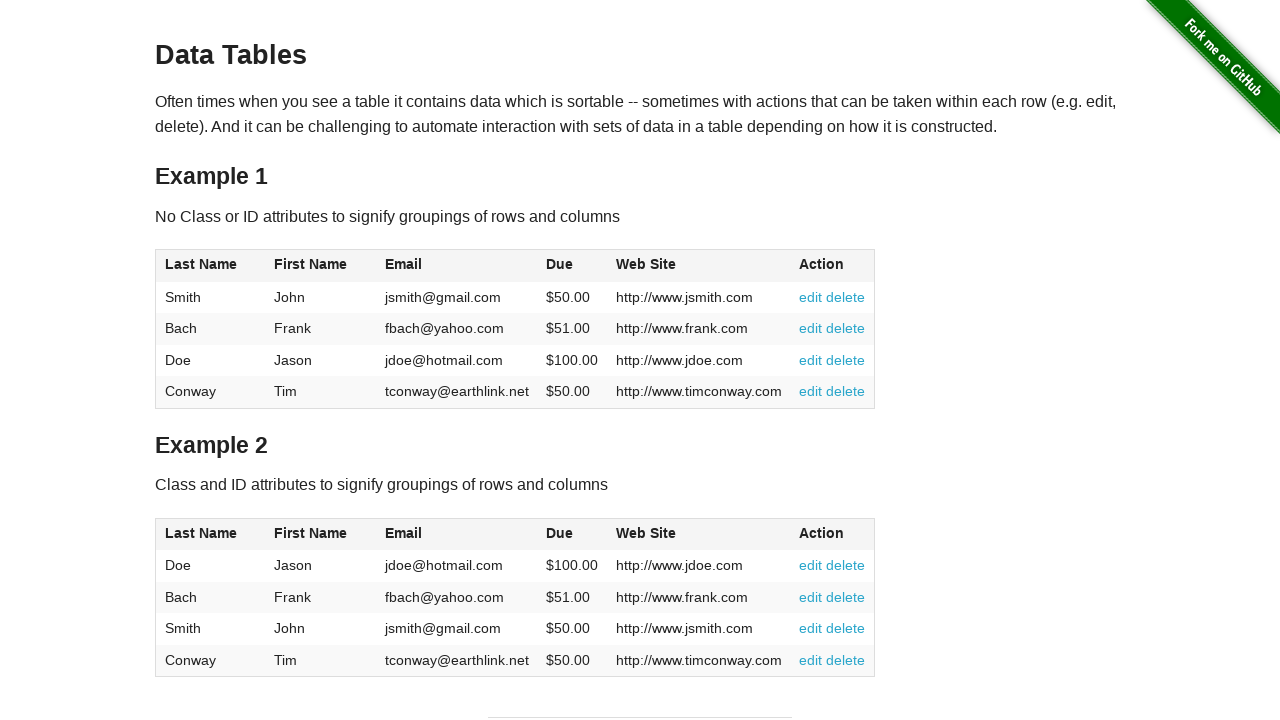

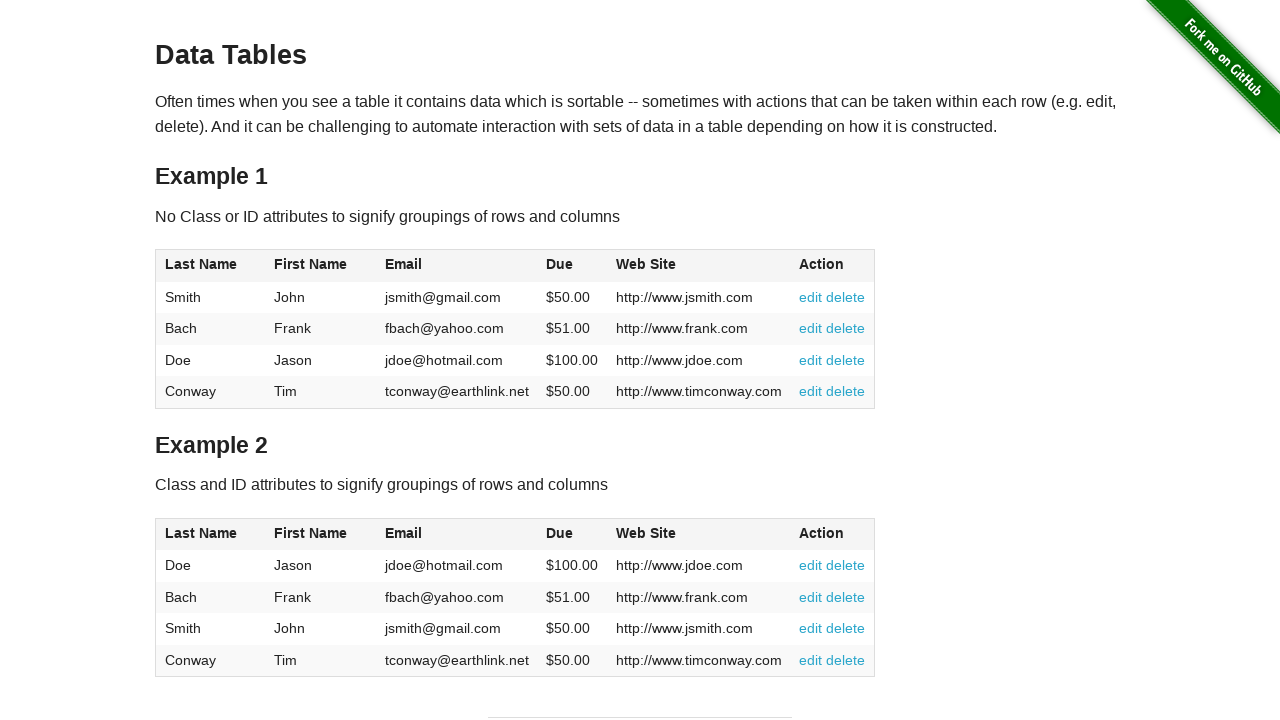